Tests drag and drop functionality by dragging box A to box B

Starting URL: https://the-internet.herokuapp.com/

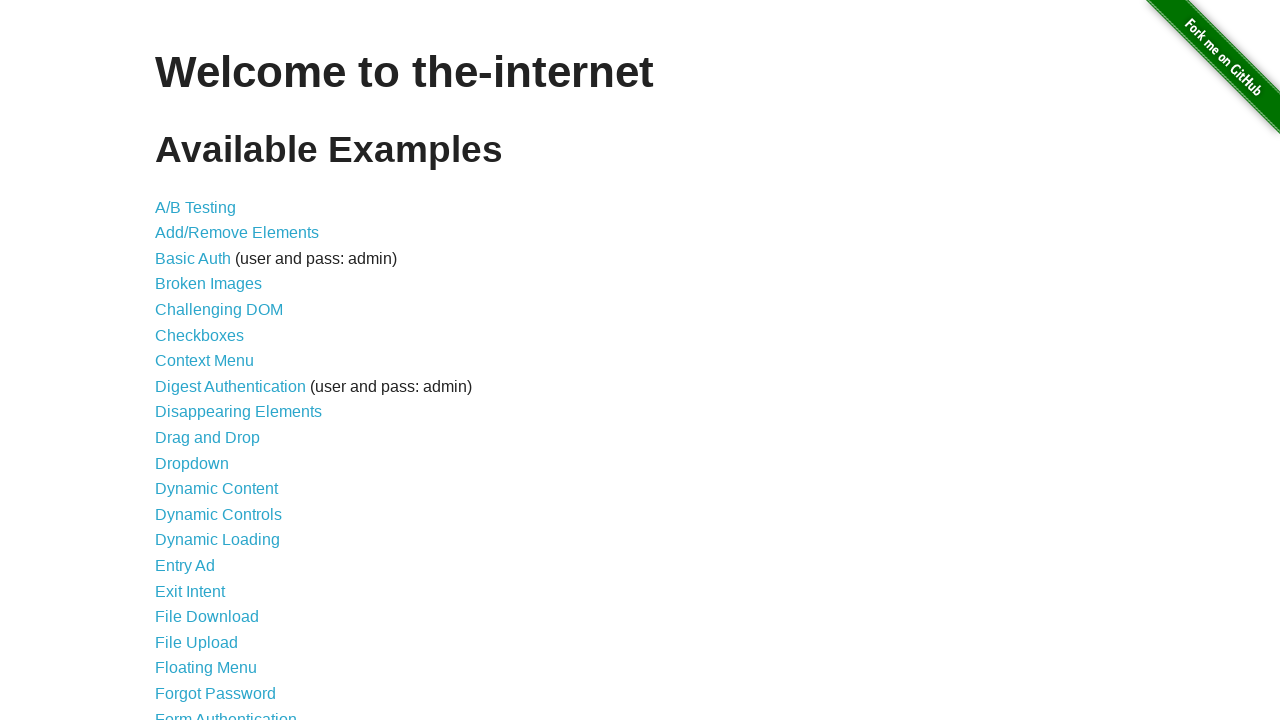

Clicked the Drag and Drop link at (208, 438) on internal:role=link[name="Drag and Drop"i]
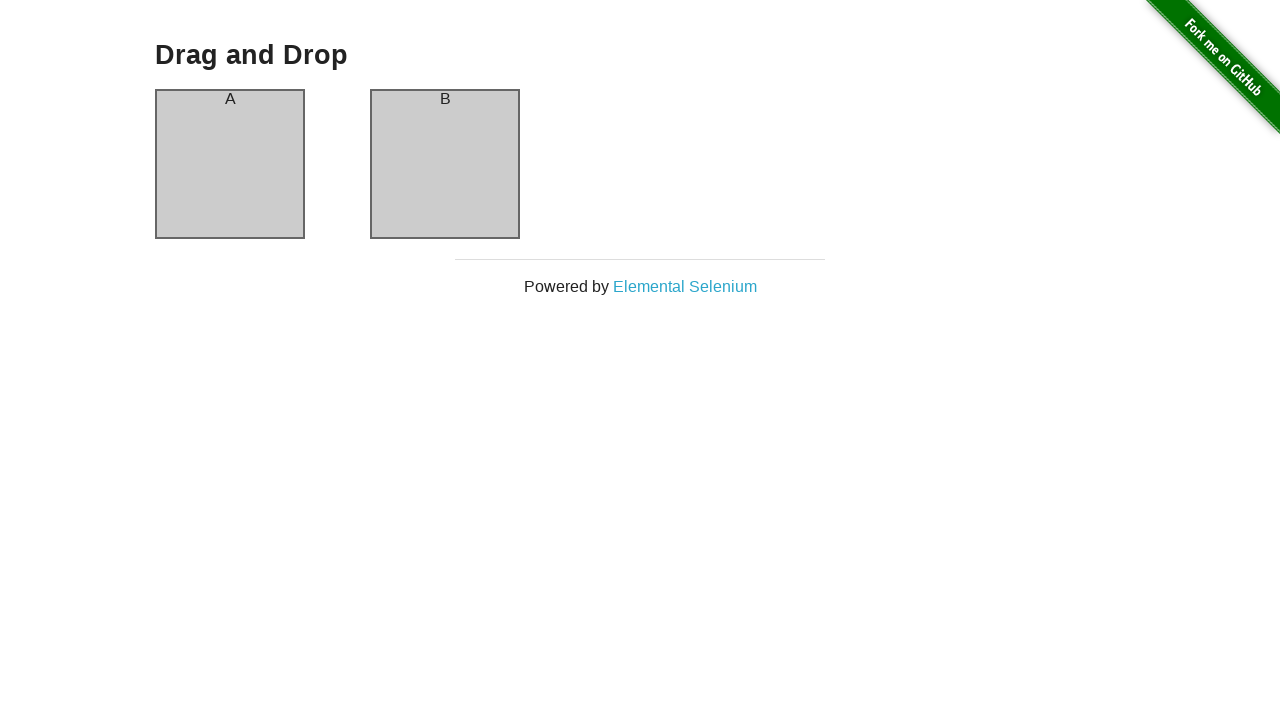

Dragged box A to box B at (445, 164)
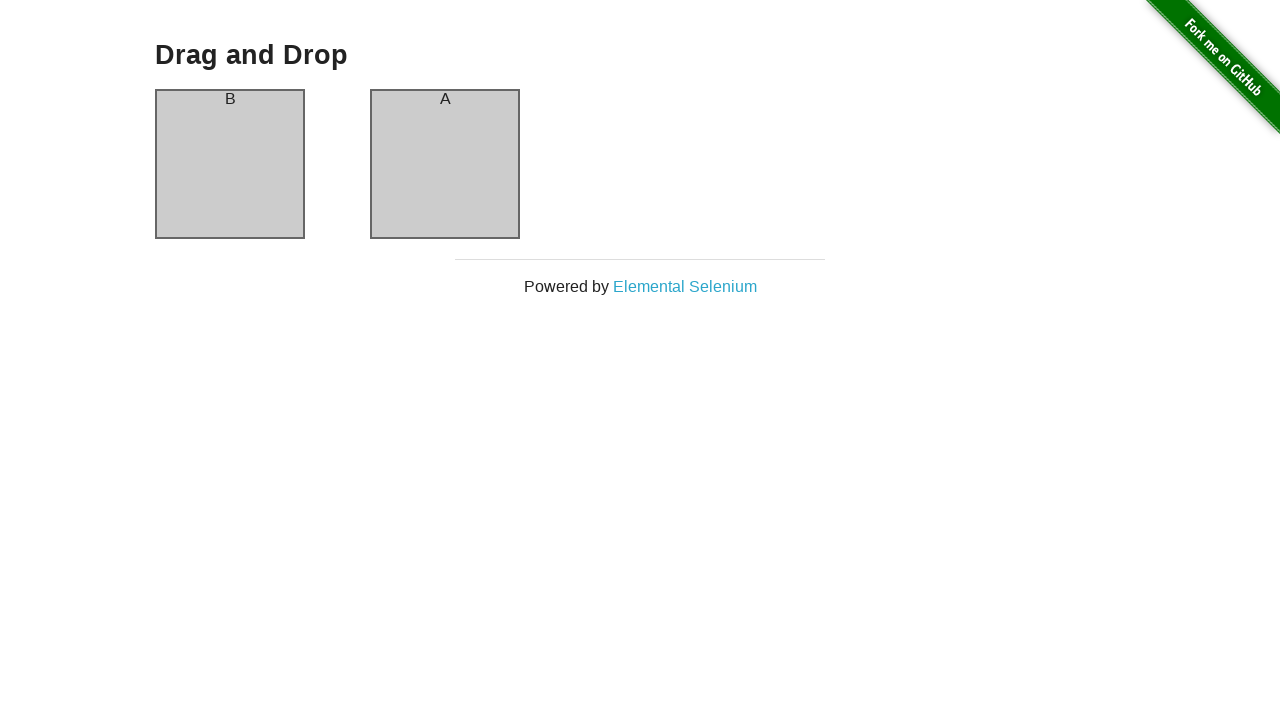

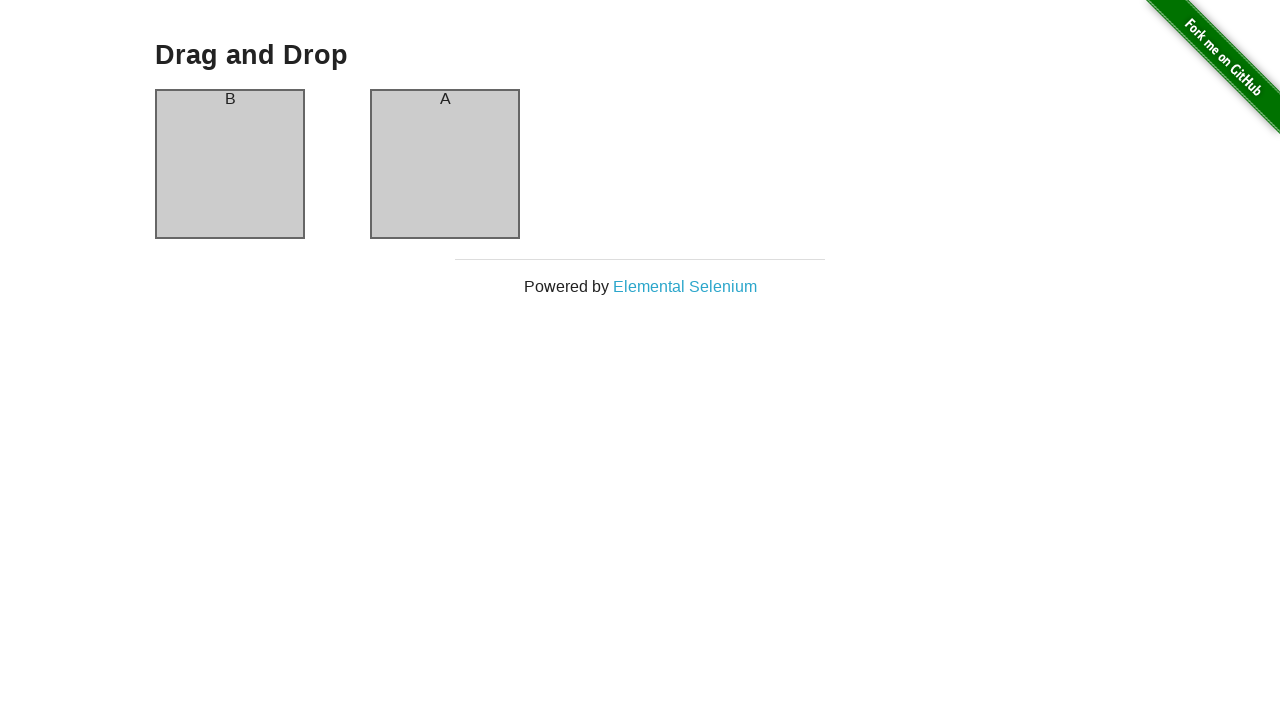